Tests checkbox and radio button selection states by clicking elements and verifying their selected status

Starting URL: https://automationfc.github.io/basic-form/index.html

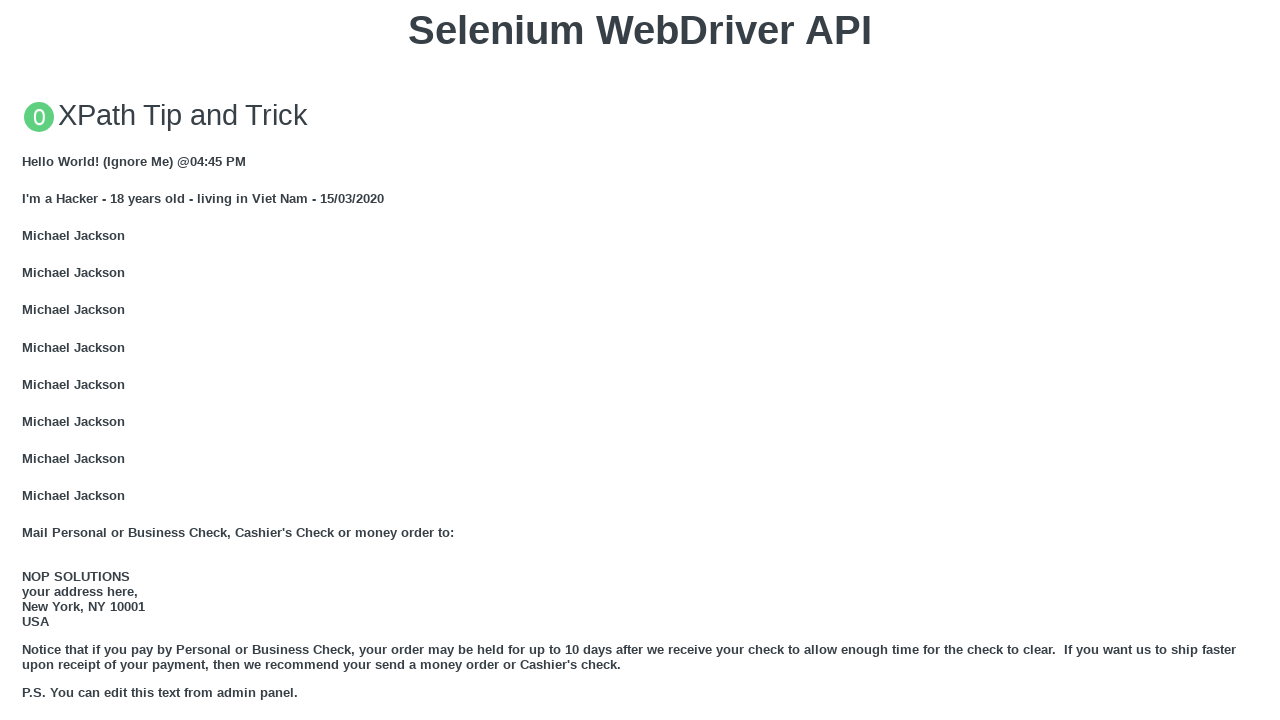

Clicked Age (Under 18) radio button at (28, 360) on input#under_18
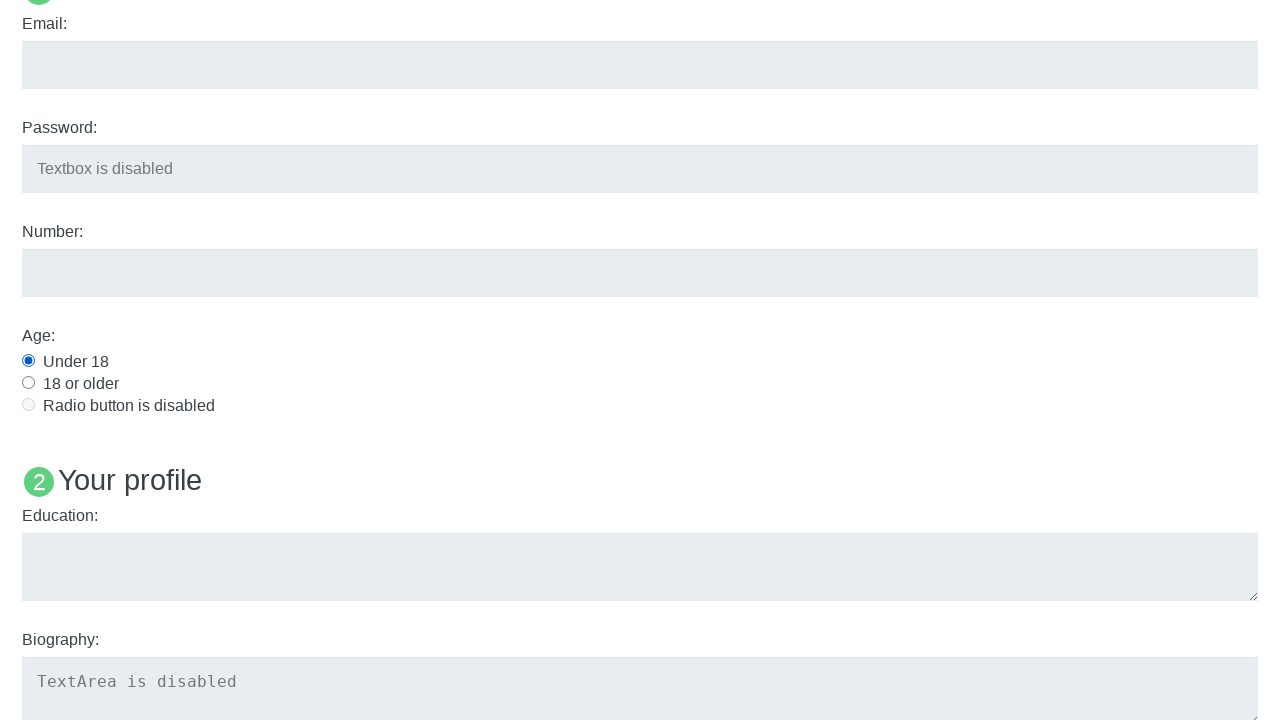

Clicked Java checkbox at (28, 361) on input#java
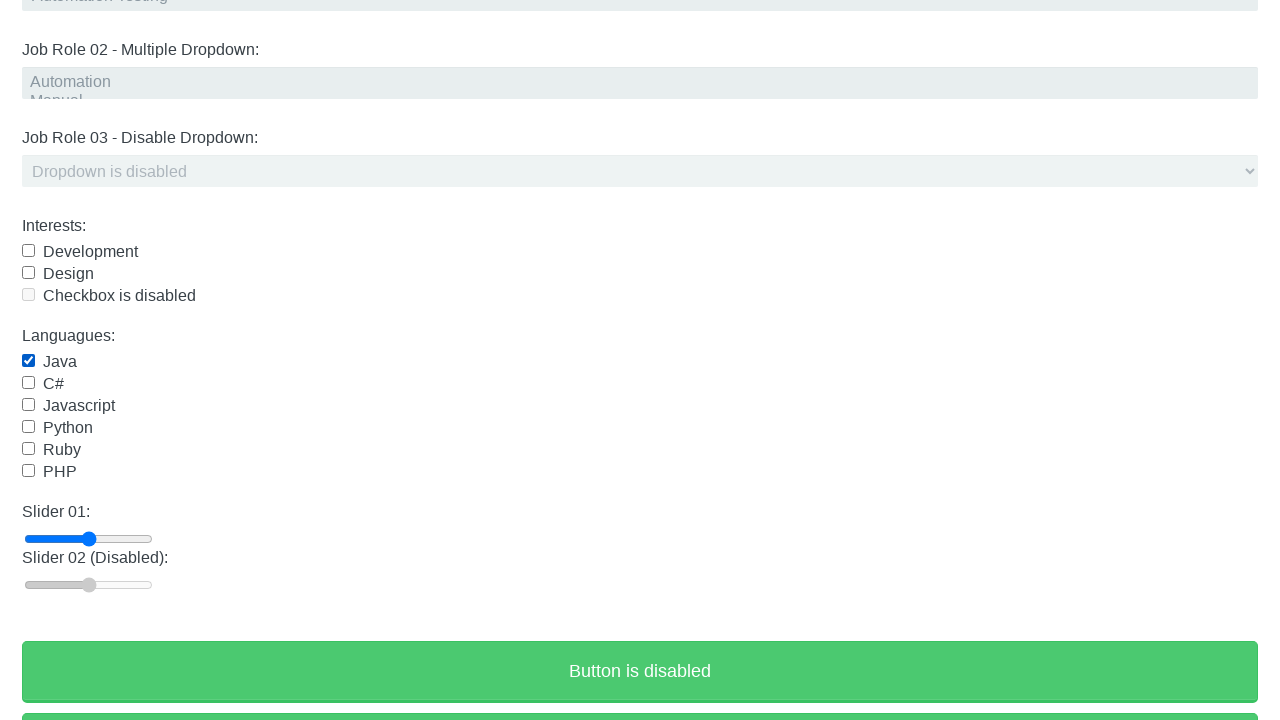

Waited 2000ms for elements to stabilize
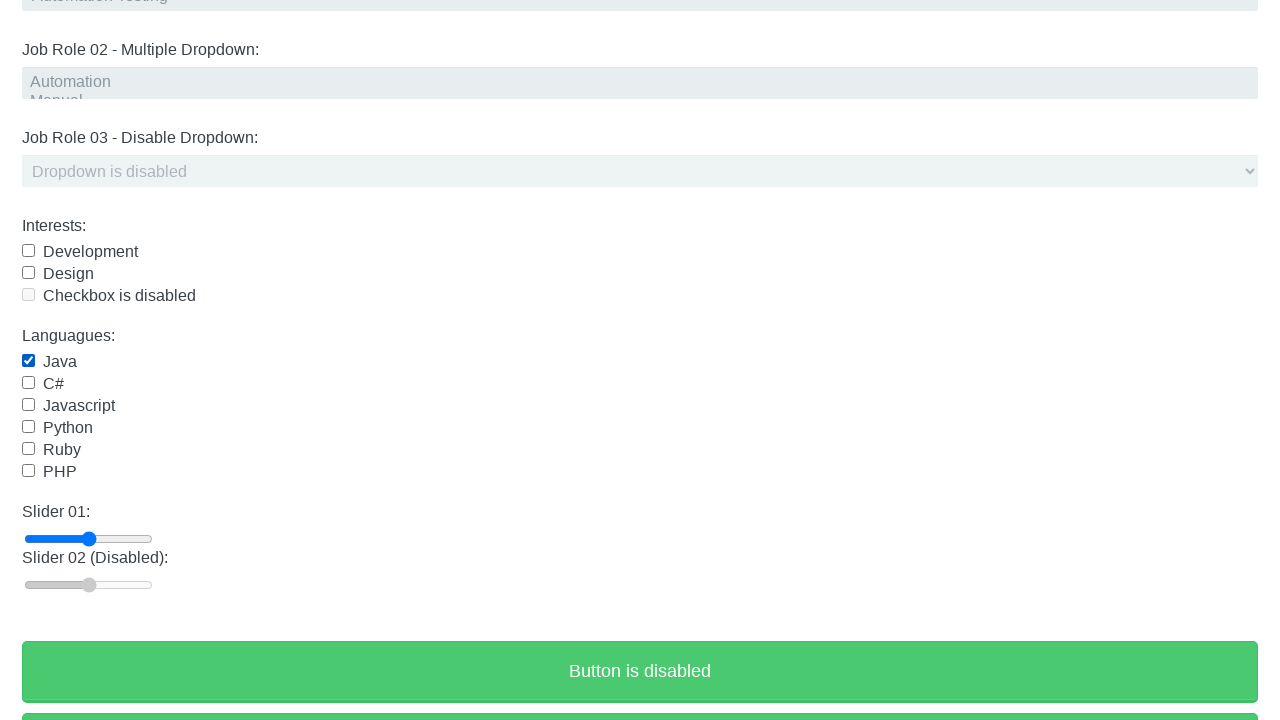

Verified Under 18 radio button is checked
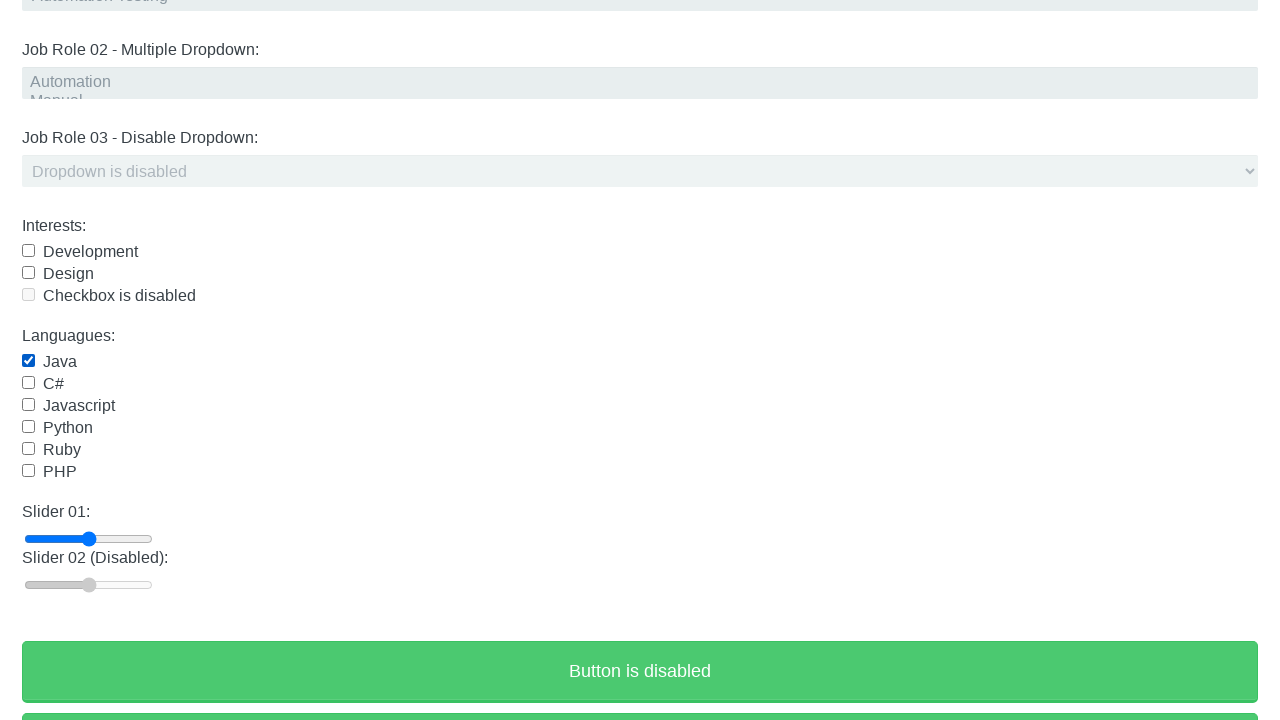

Verified Java checkbox is checked
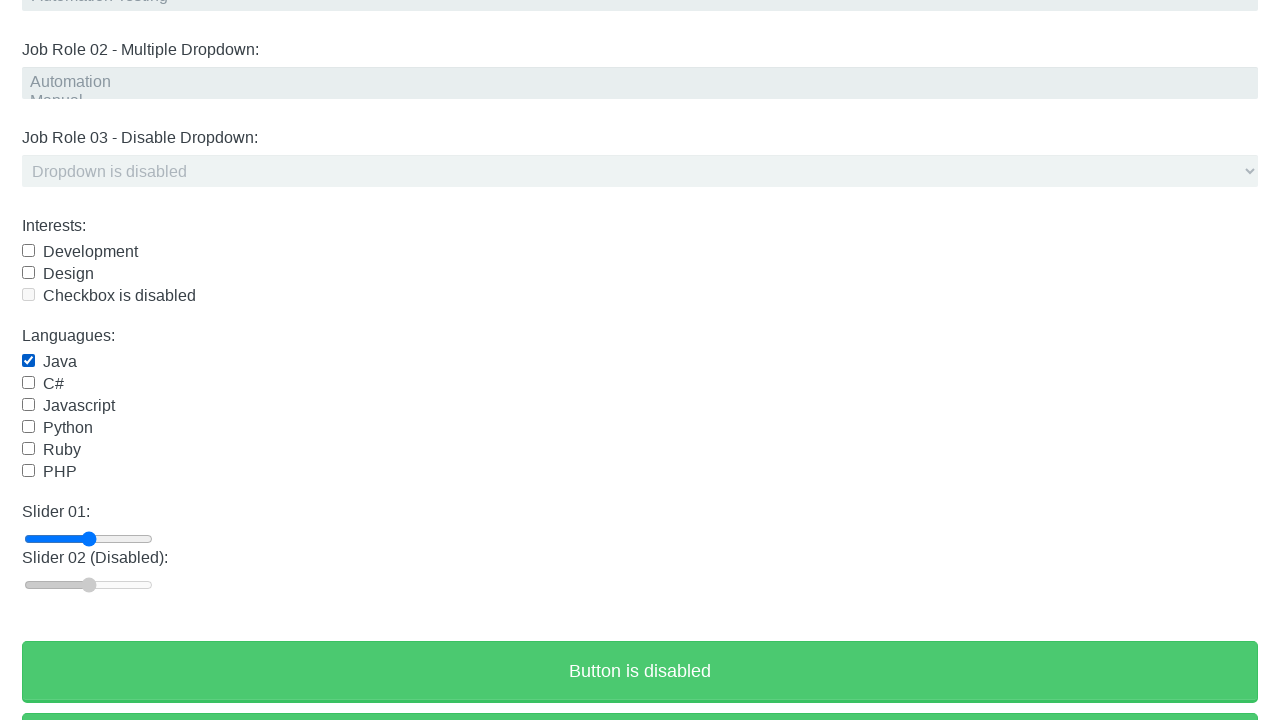

Clicked Java checkbox to uncheck it at (28, 361) on input#java
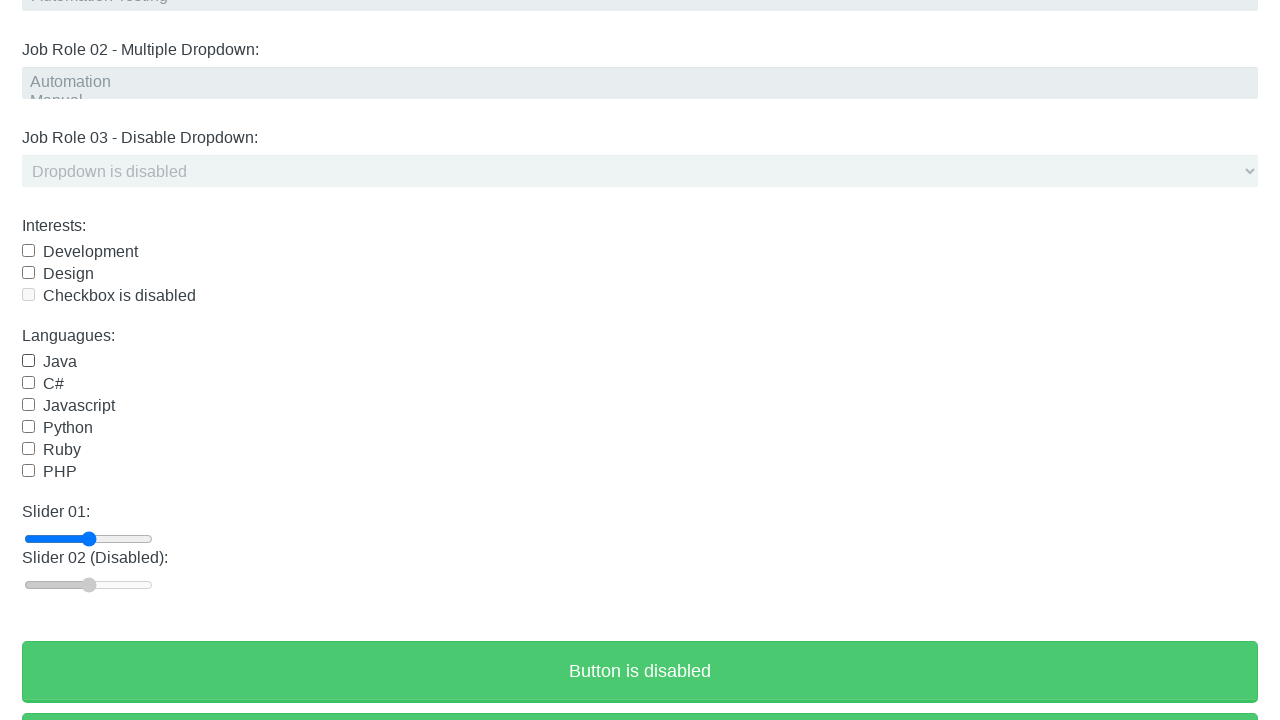

Waited 2000ms for unchecking to complete
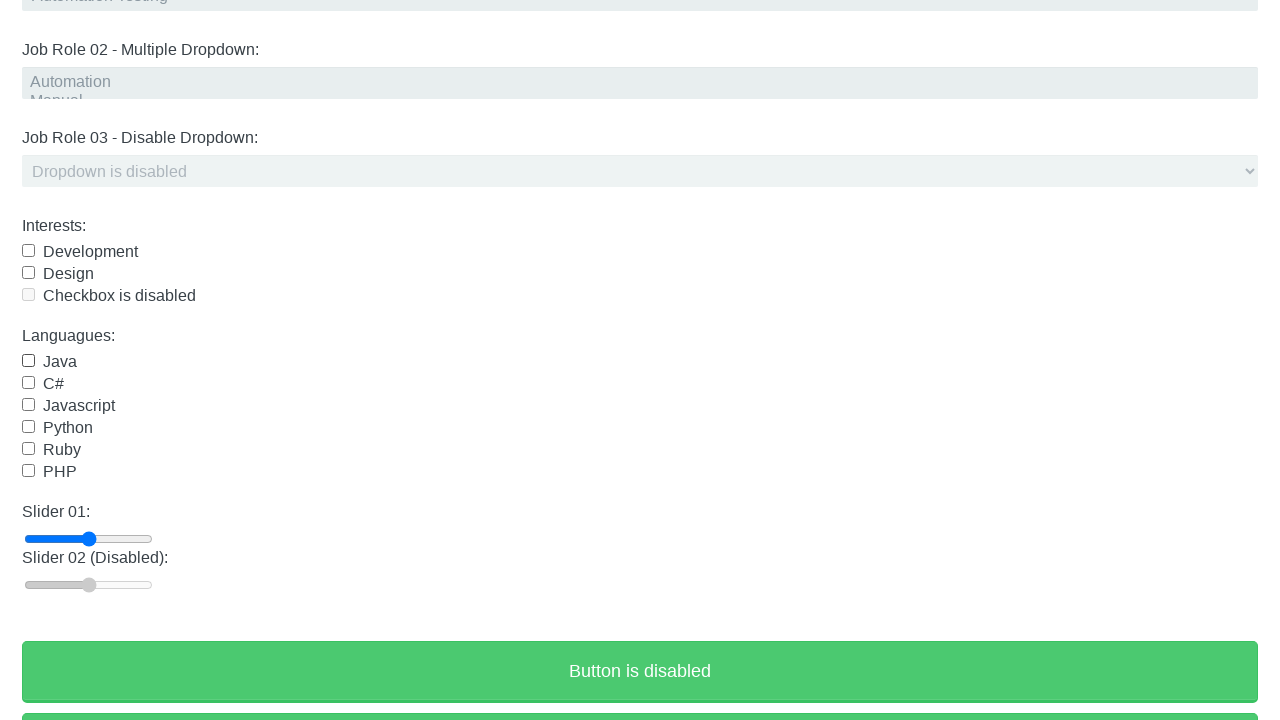

Verified Java checkbox is unchecked
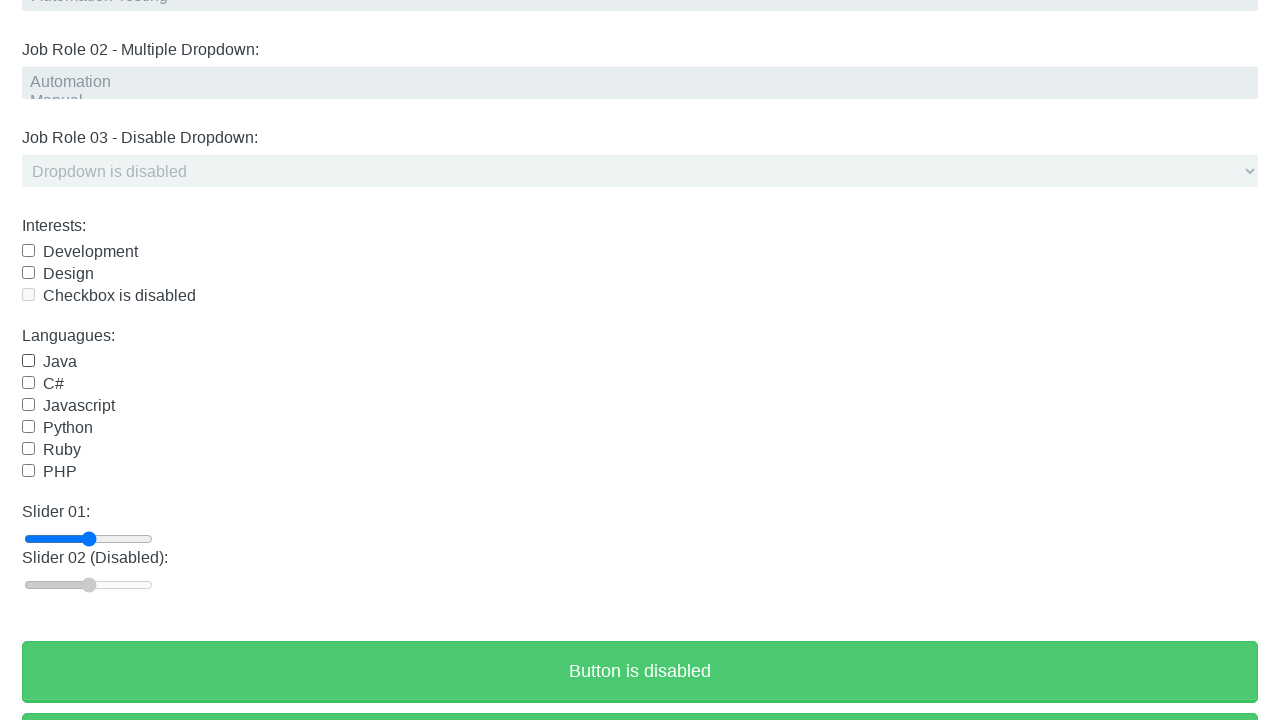

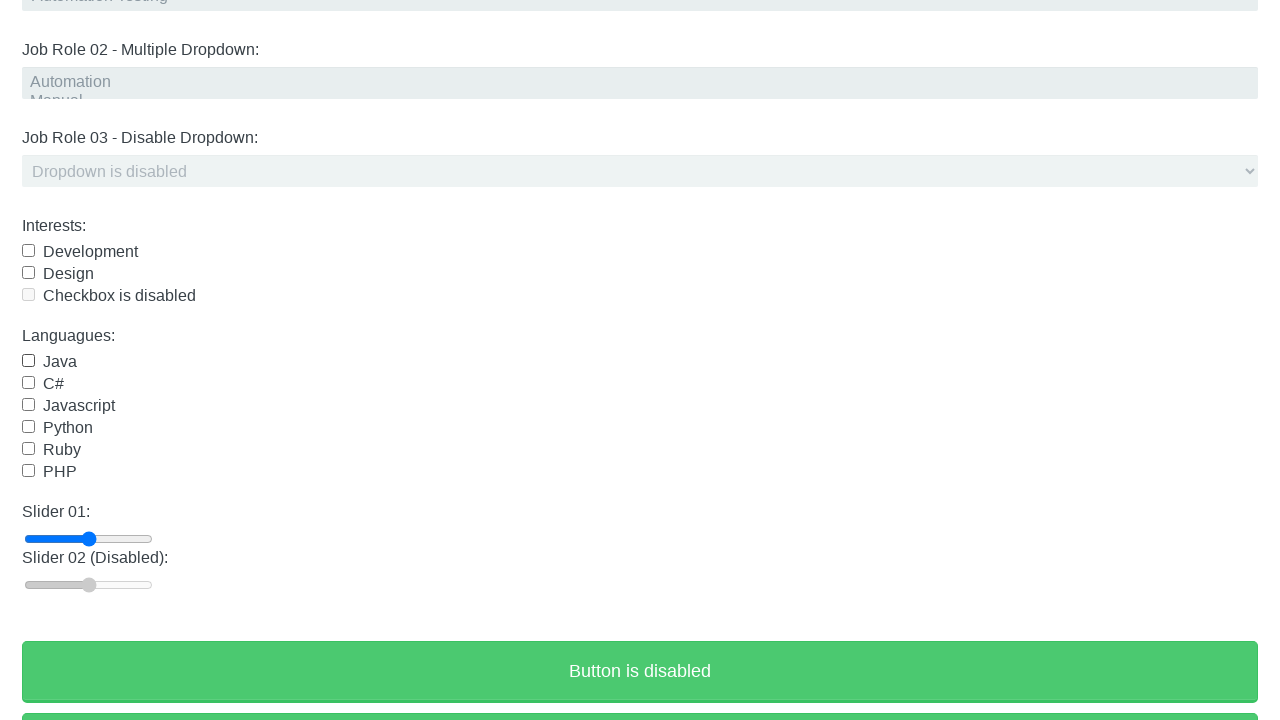